Navigates to an HTML practice page, clicks on a Contact link, and fills in an email field in a contact form

Starting URL: https://www.hyrtutorials.com/p/html-dropdown-elements-practice.html

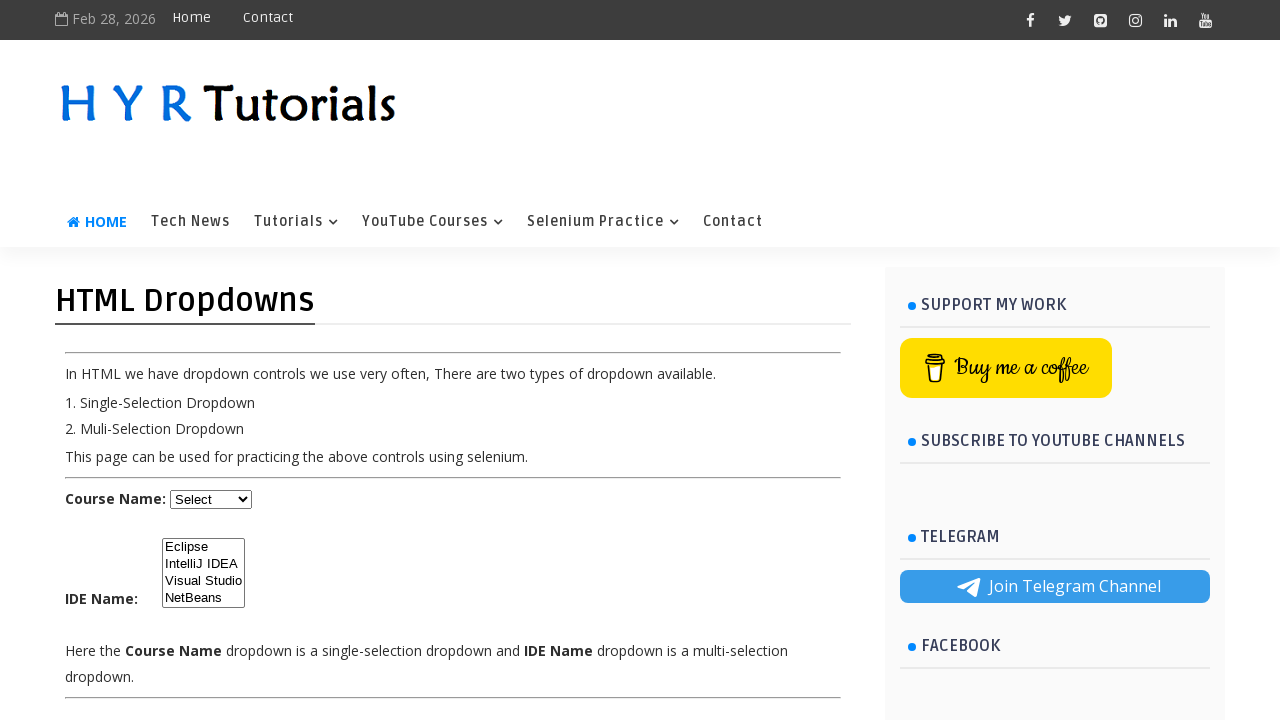

Clicked on the Contact link at (268, 18) on xpath=//a[contains(text(),'Contact')]
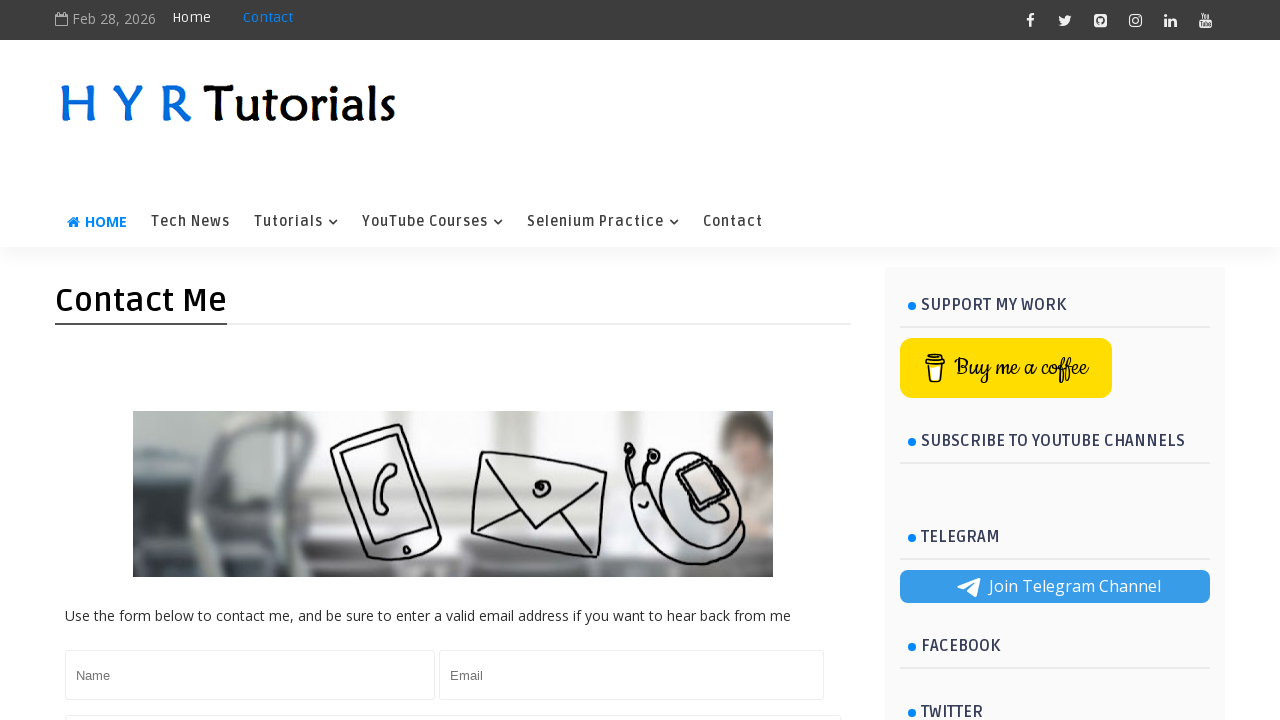

Filled in email field with 'testuser7829@example.com' in the contact form on input#ContactForm1_contact-form-email
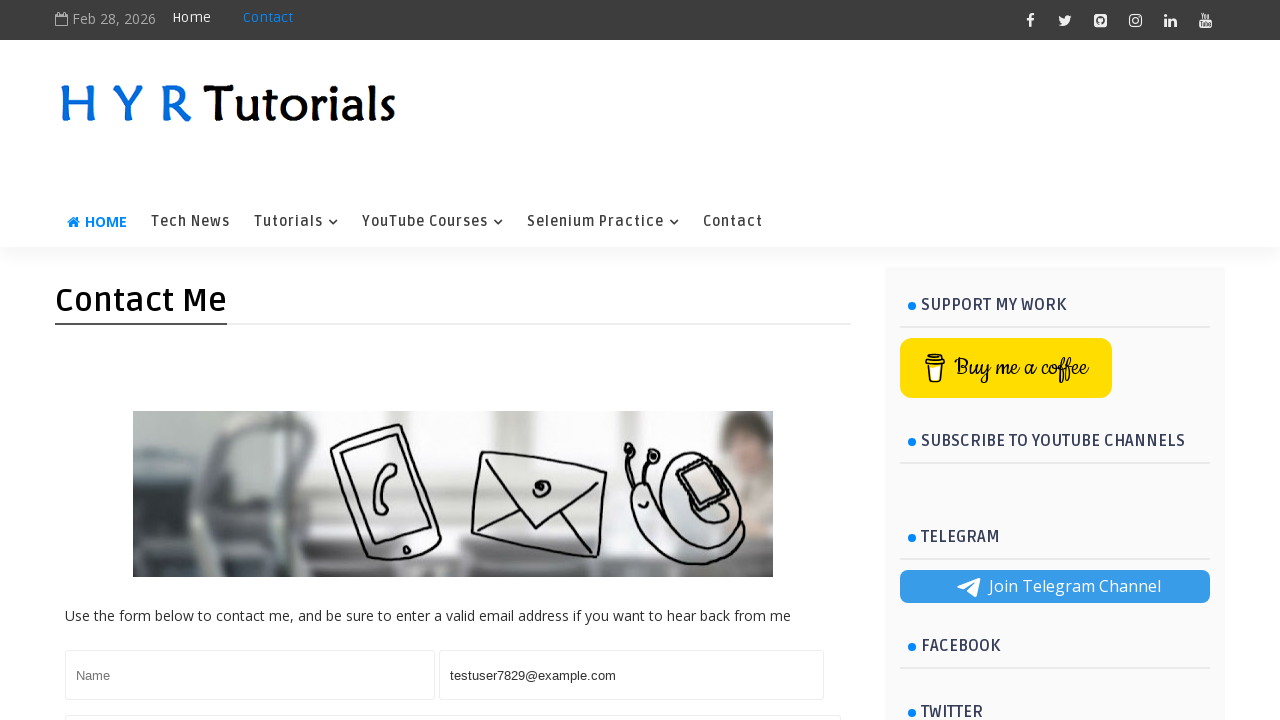

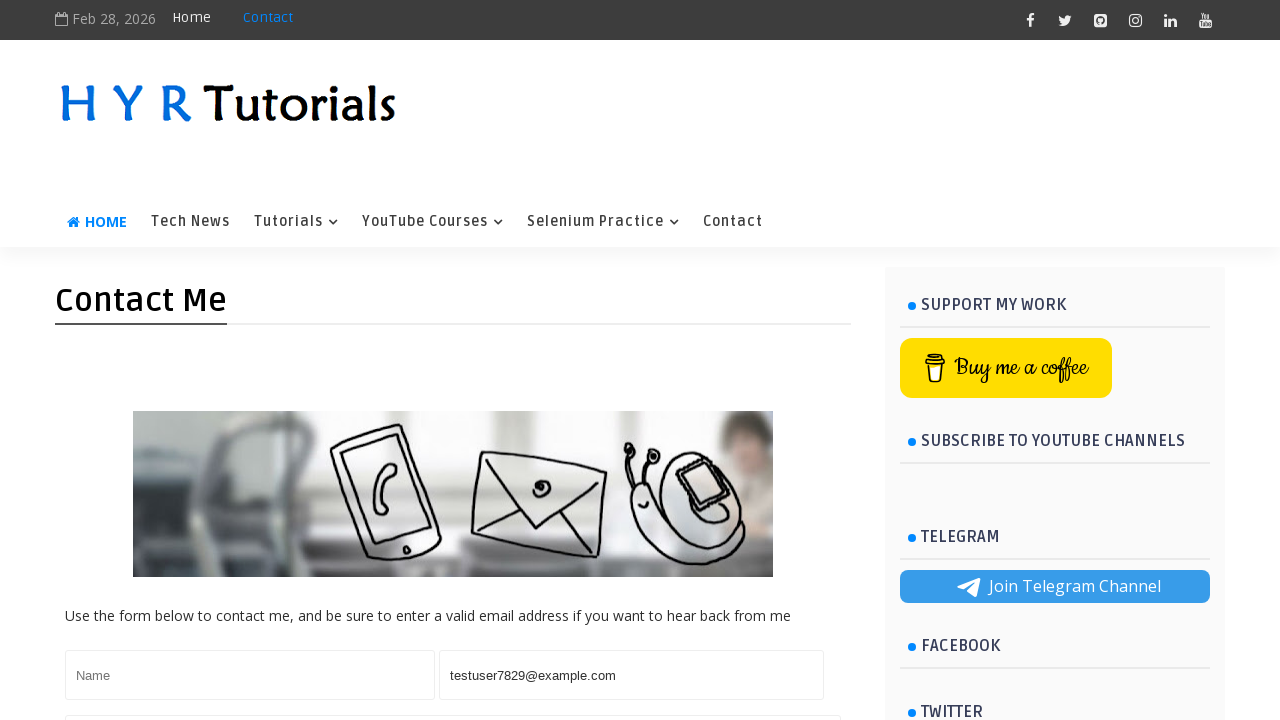